Navigates to the Arogga homepage and verifies the page loads by checking the title is present.

Starting URL: https://www.arogga.com/

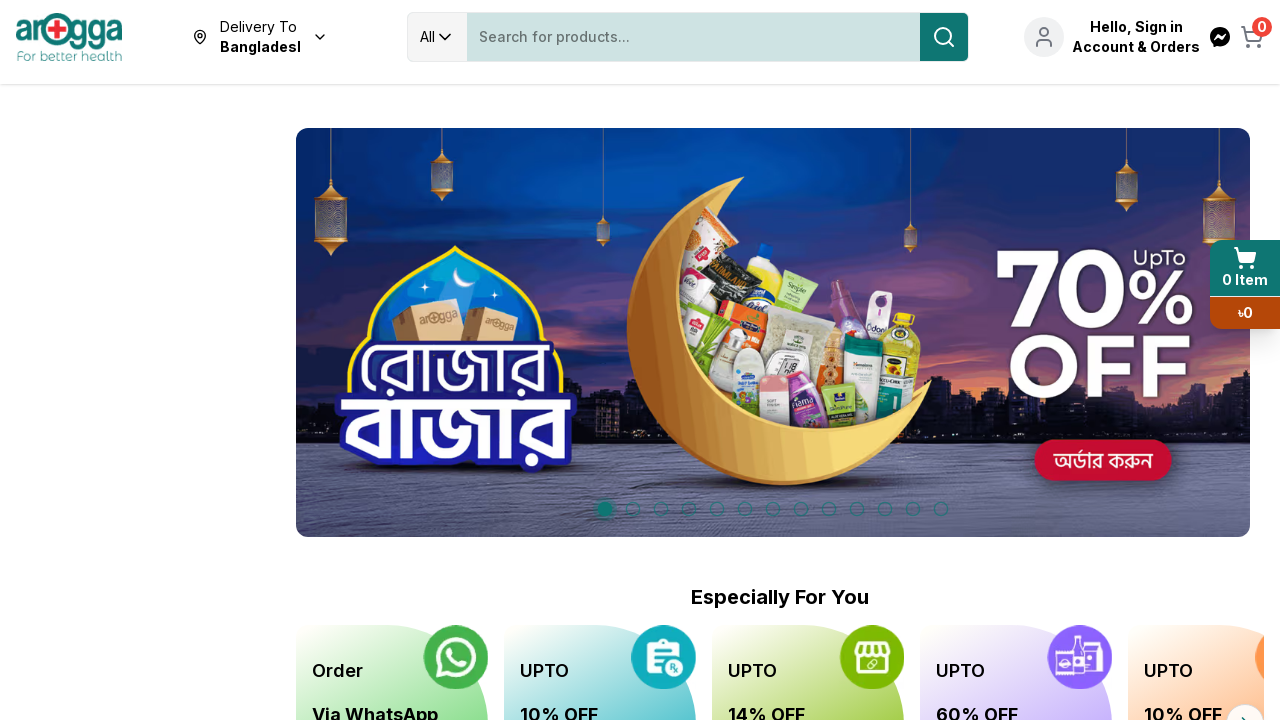

Navigated to Arogga homepage
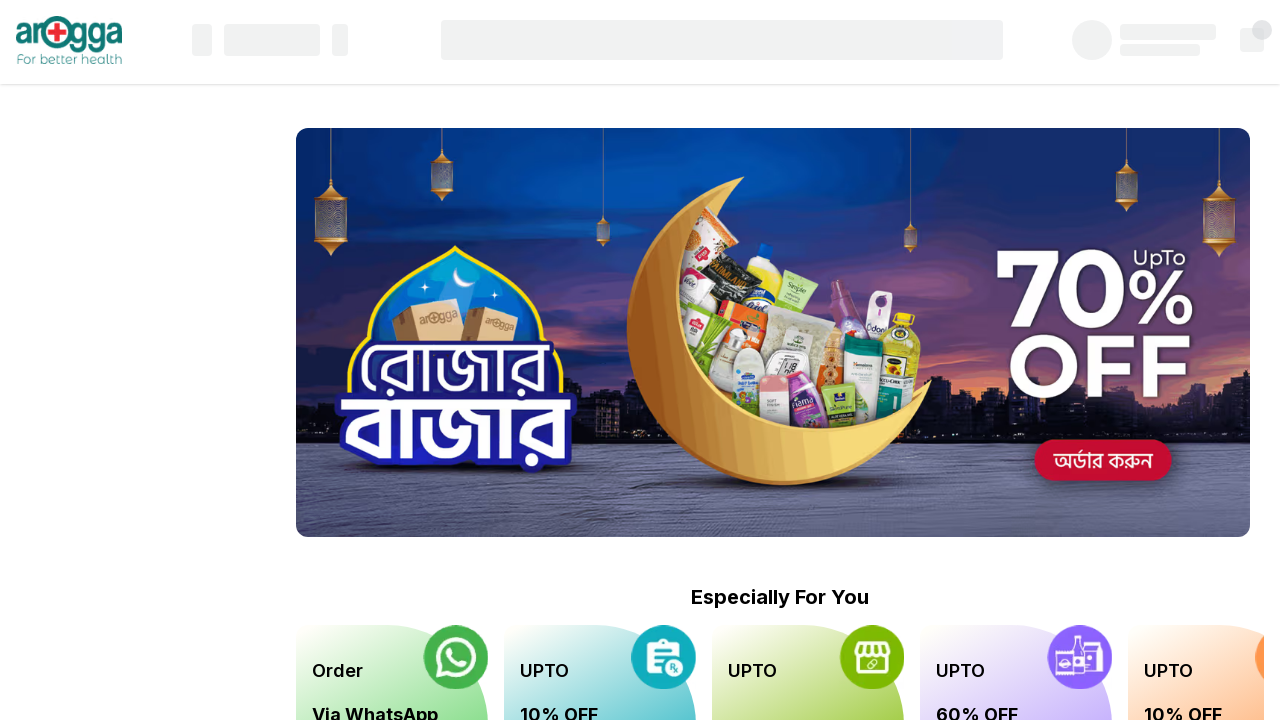

Page DOM content loaded
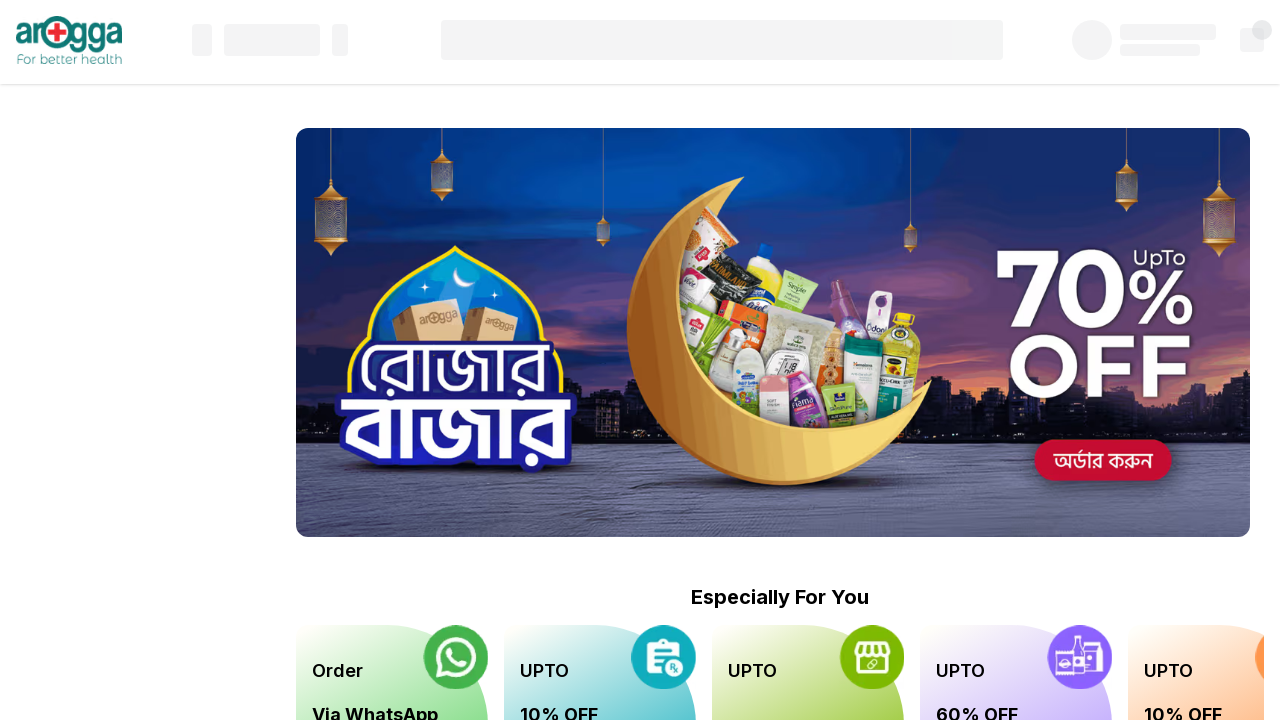

Verified page title is present
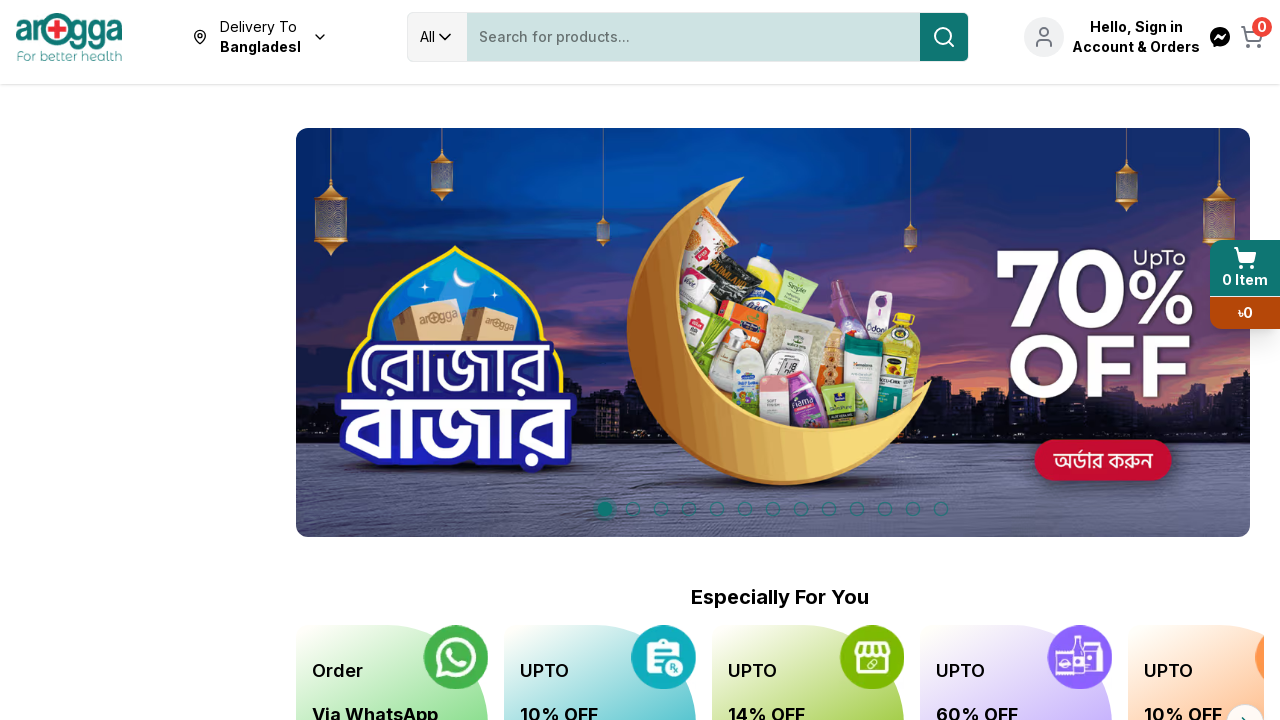

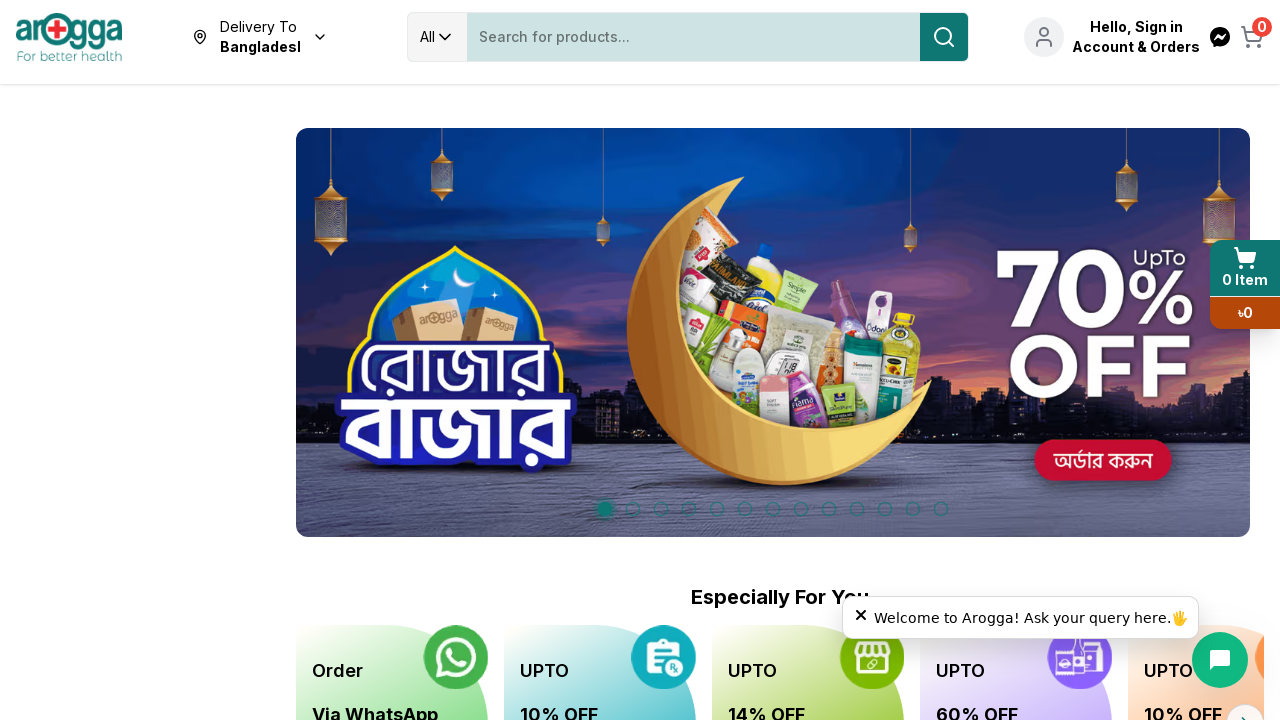